Tests the search functionality on python.org by entering "pycon" as a search query, submitting the form, and verifying that results are found.

Starting URL: http://www.python.org

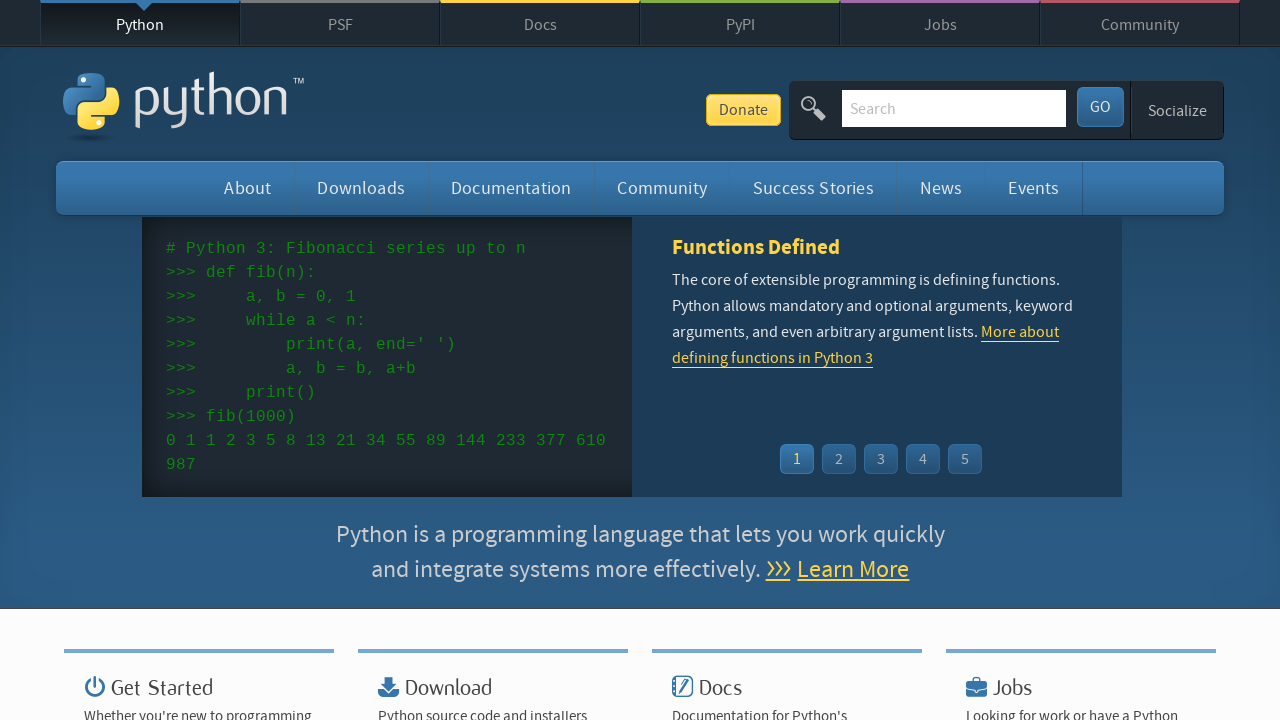

Verified page title contains 'Python'
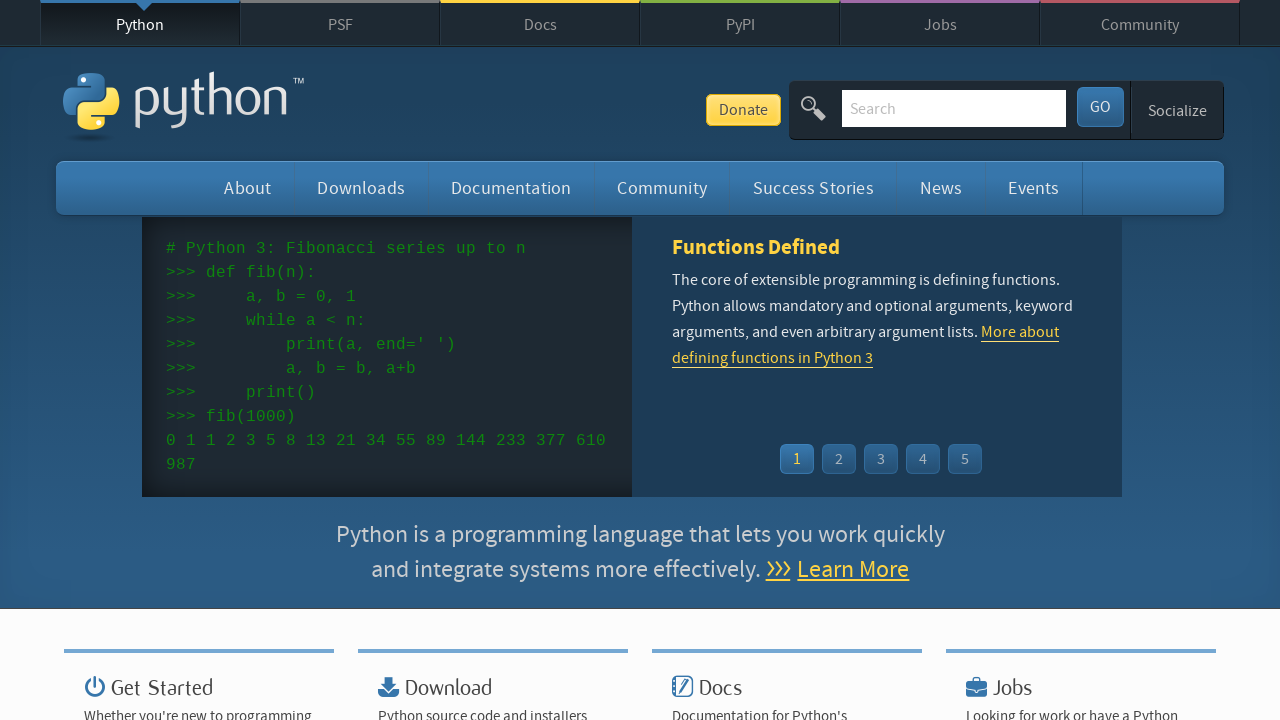

Filled search box with 'pycon' on input[name='q']
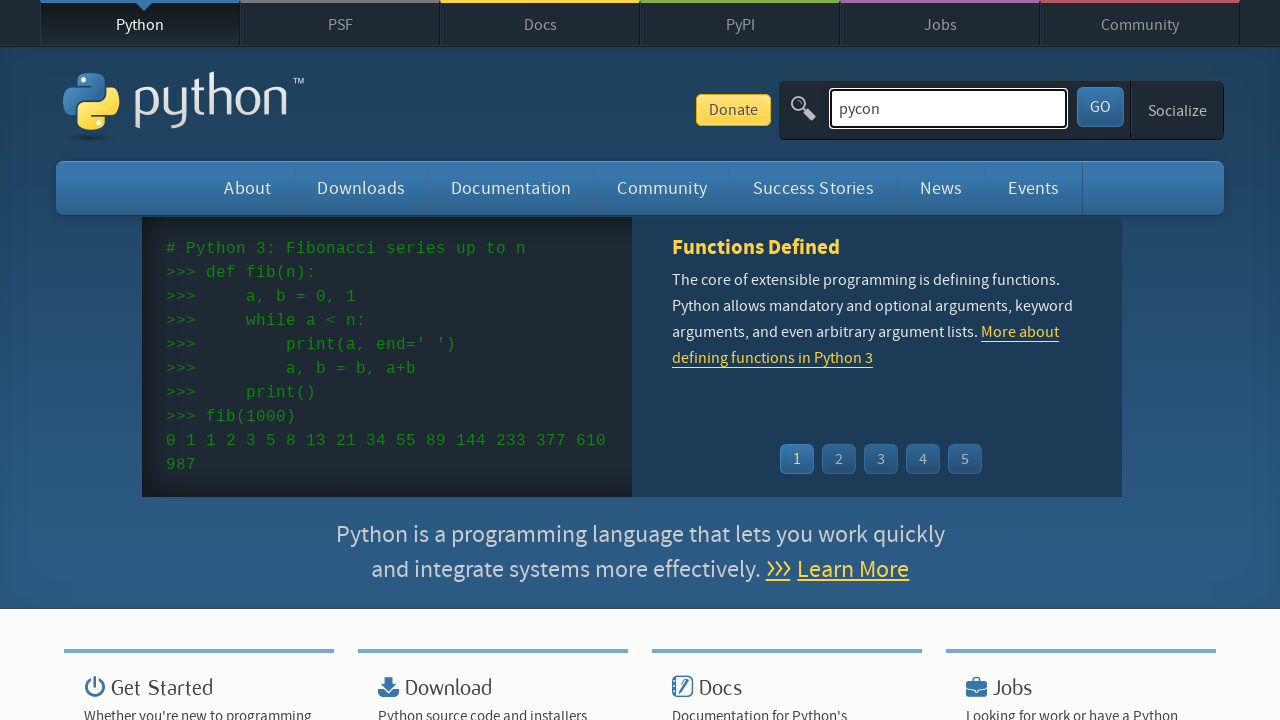

Pressed Enter to submit search query on input[name='q']
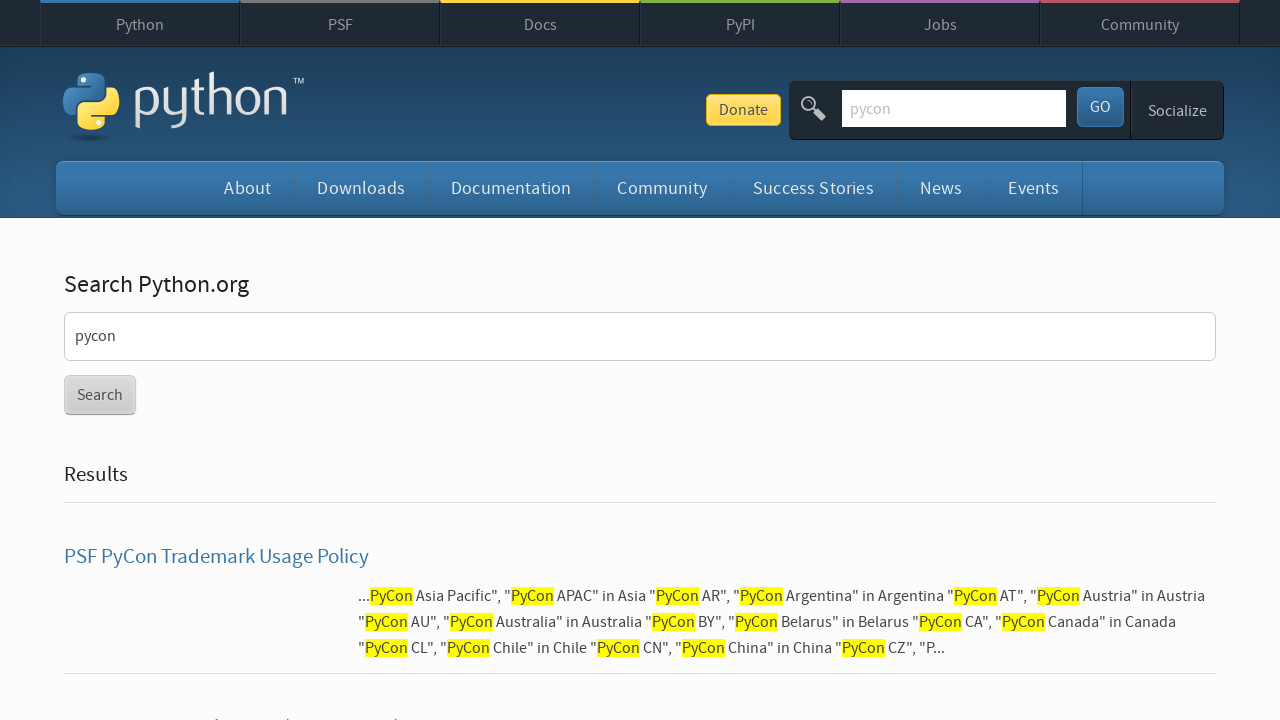

Waited for network idle after search submission
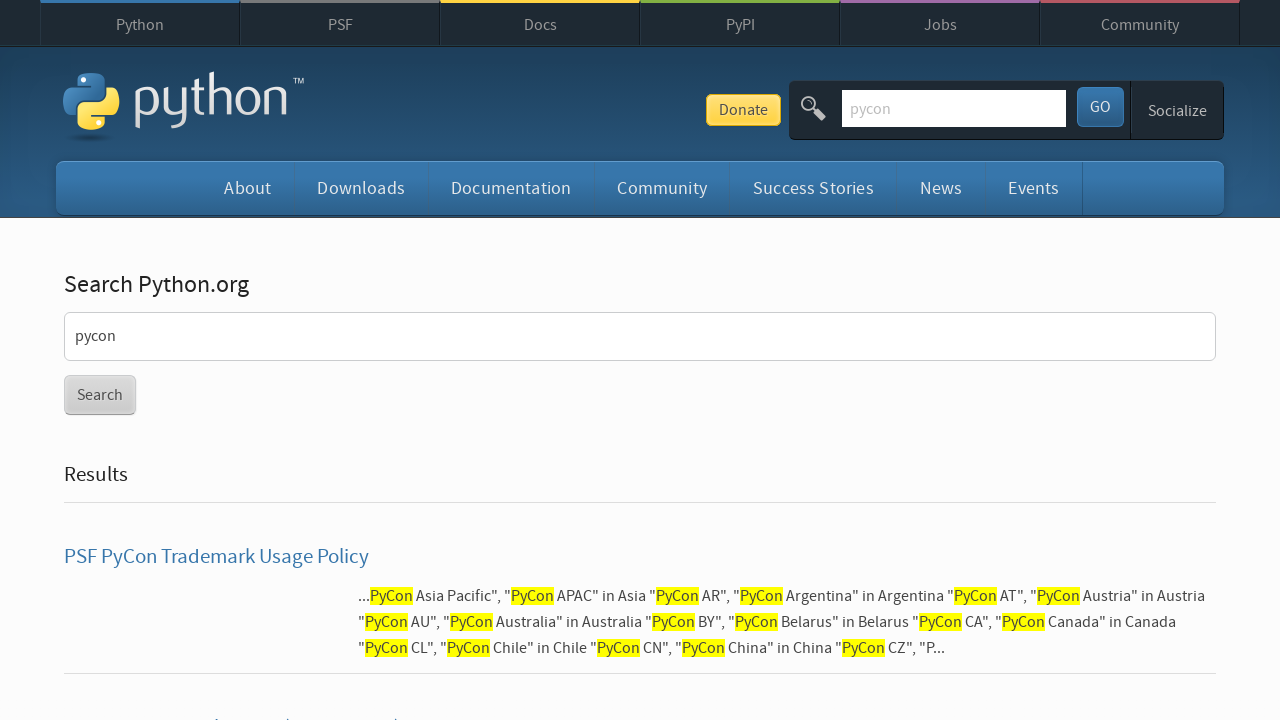

Verified that search results were found
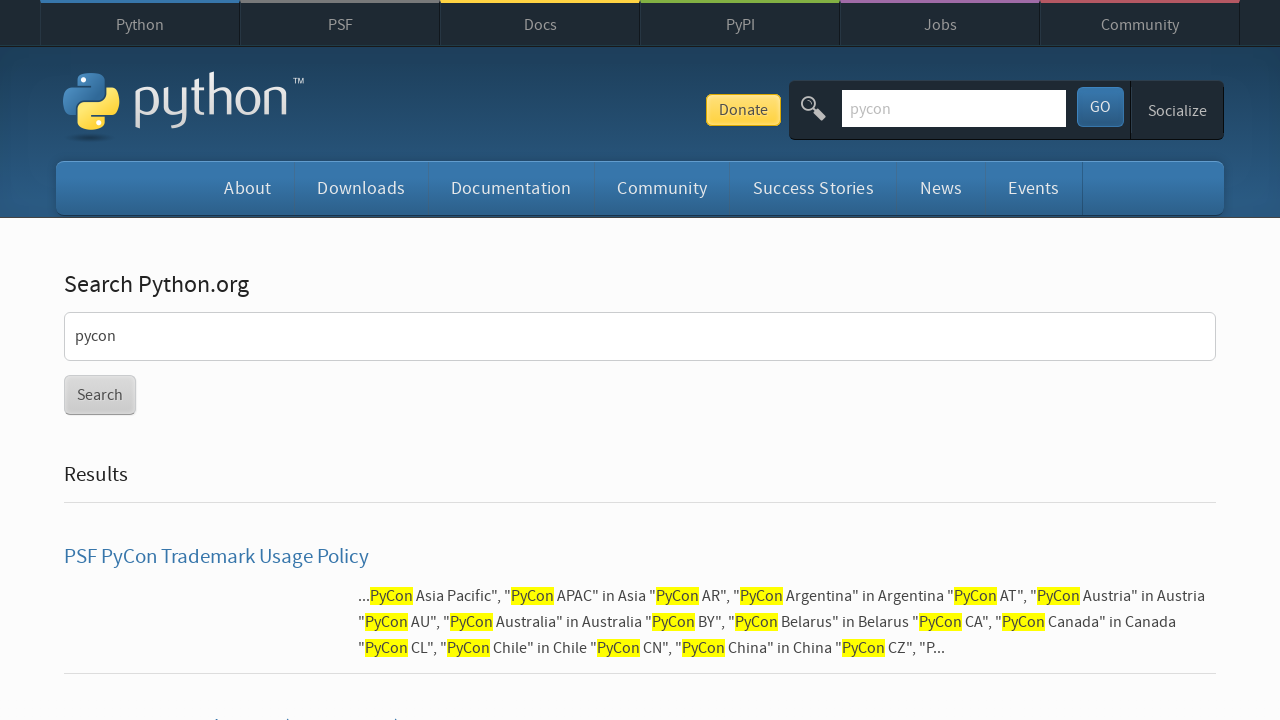

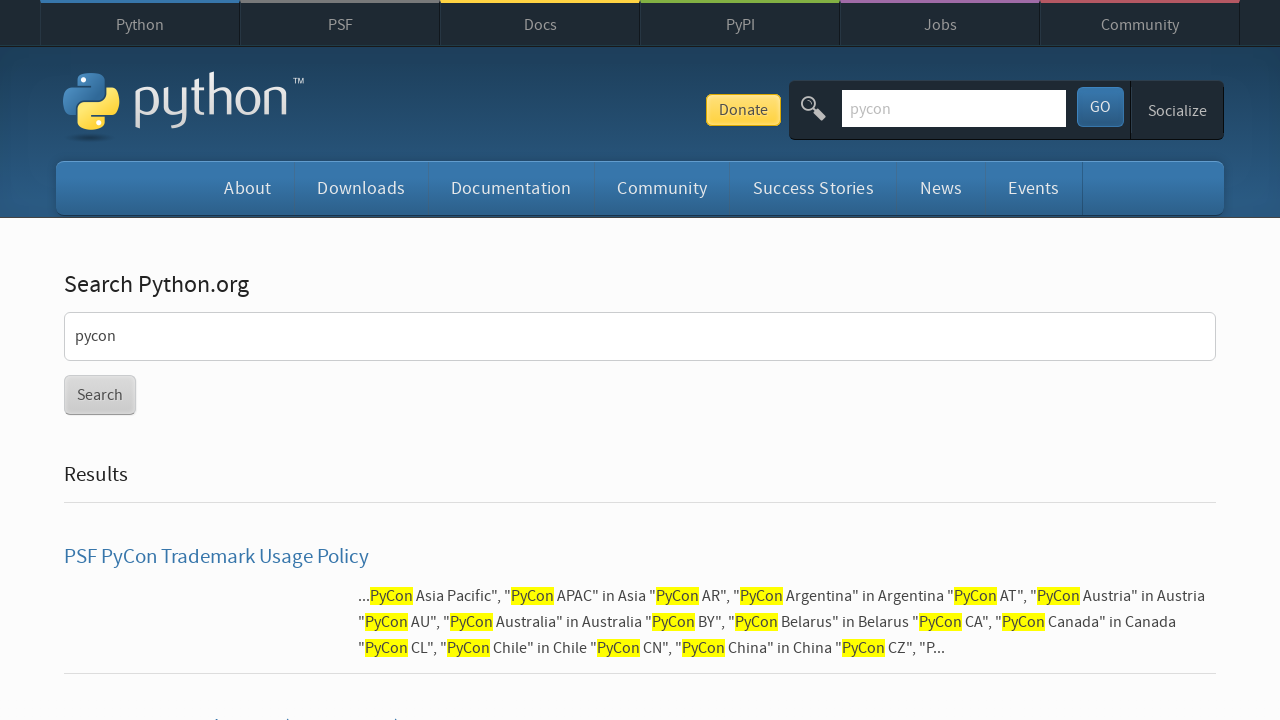